Tests XPath sibling traversal by locating a button element using following-sibling axis and verifying it is displayed on the page

Starting URL: https://rahulshettyacademy.com/AutomationPractice/

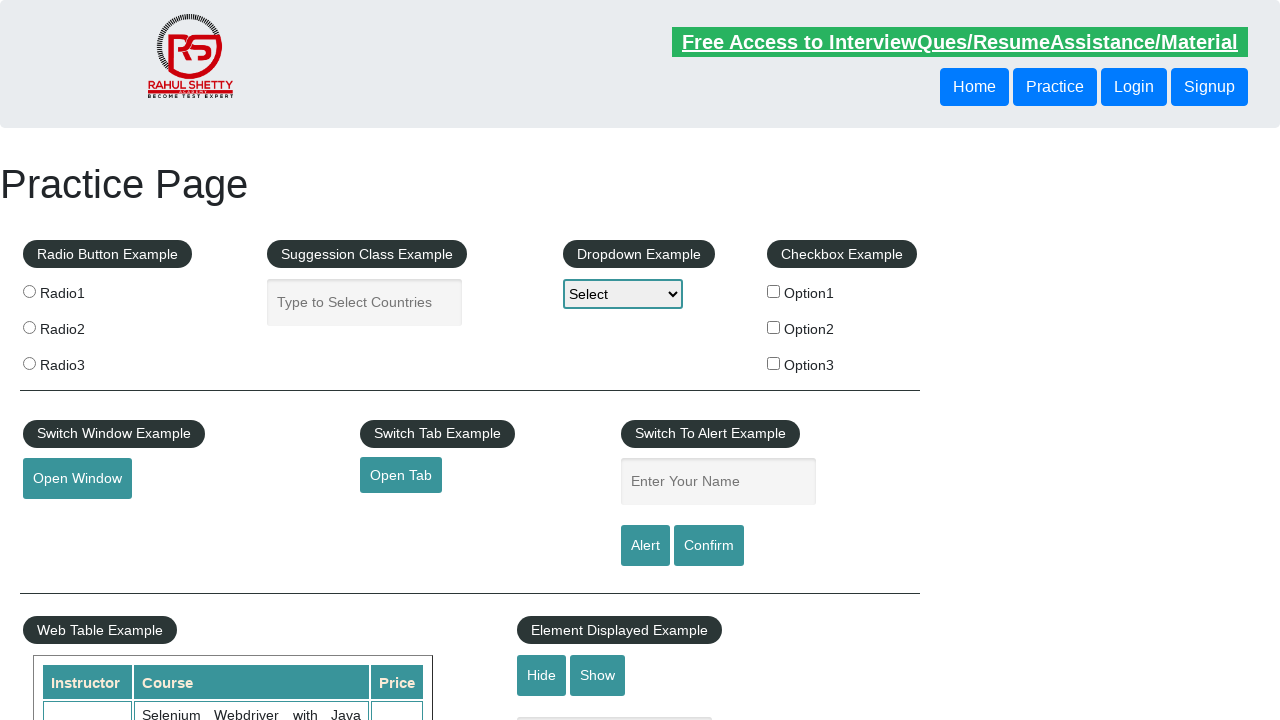

Located button element using XPath following-sibling axis
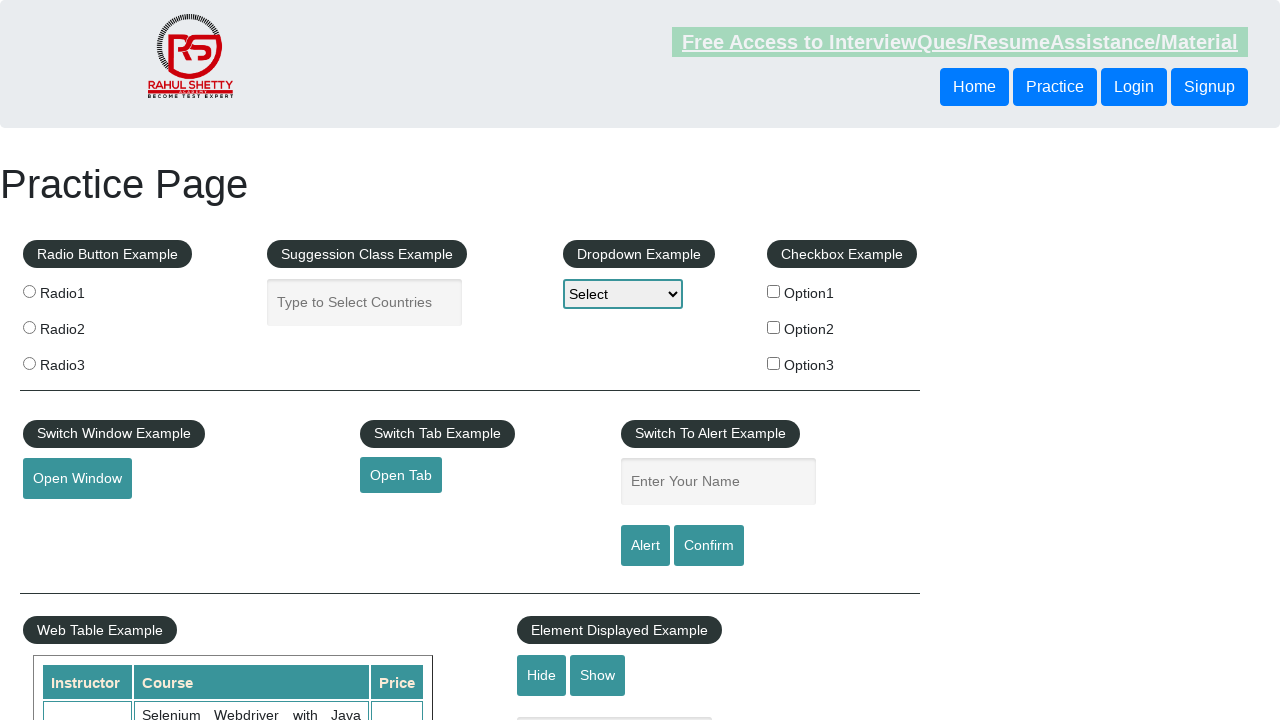

Retrieved sibling button text: 'Login'
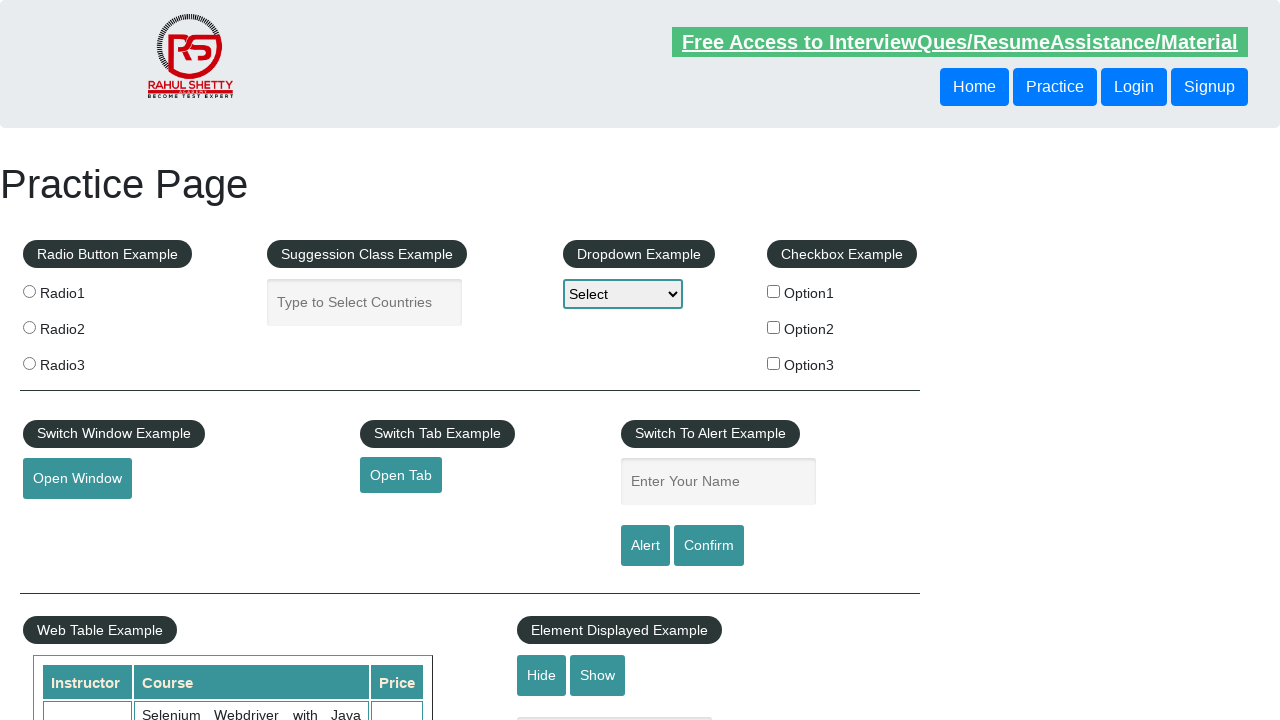

Verified button visibility: True
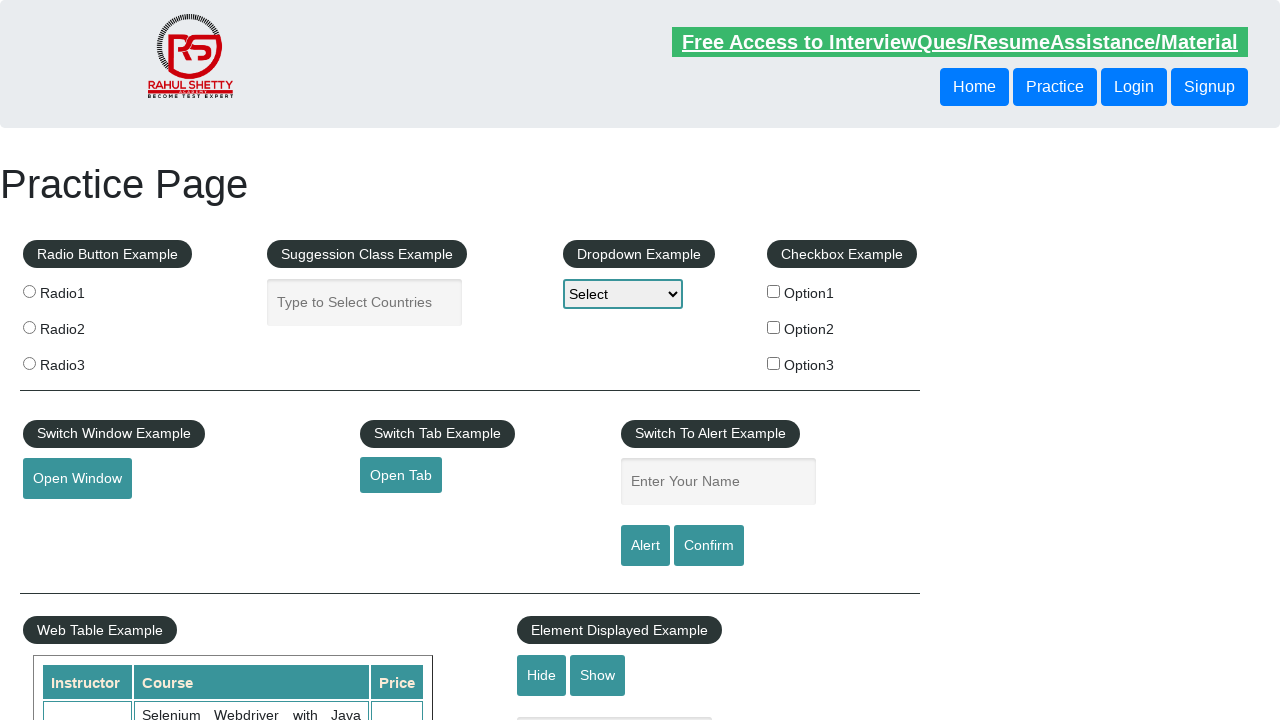

Waited for sibling button to be in visible state
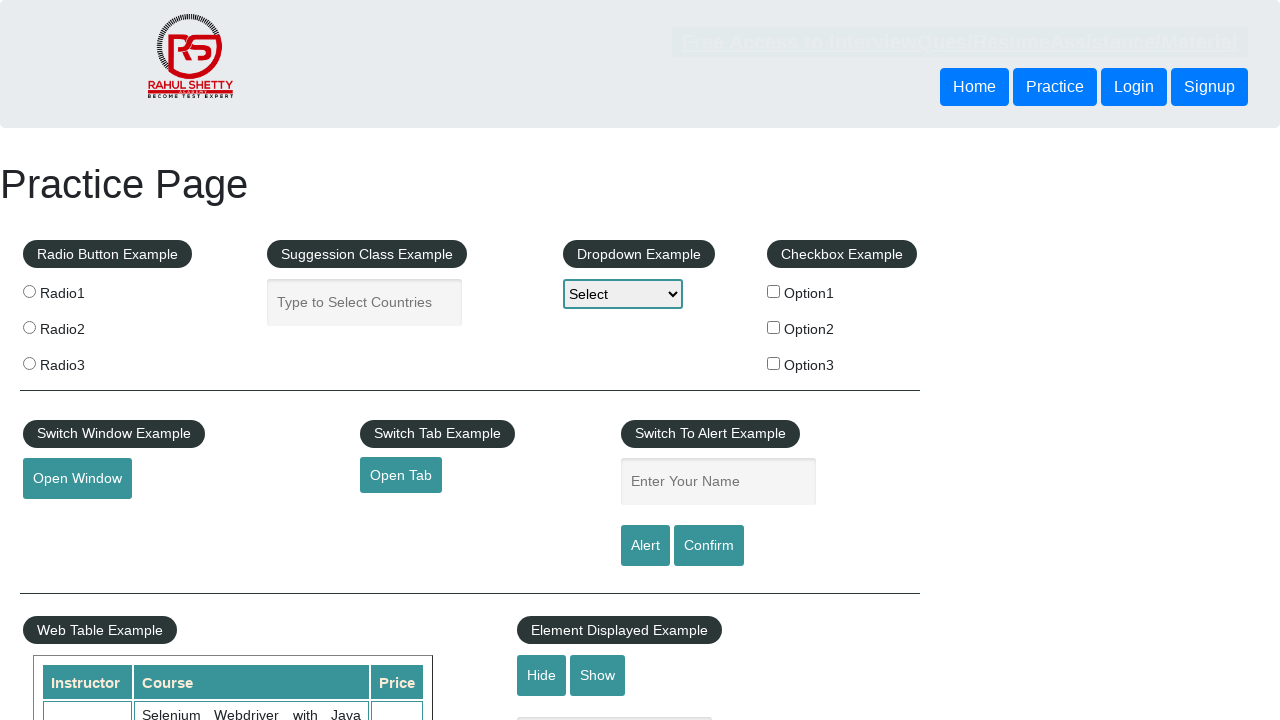

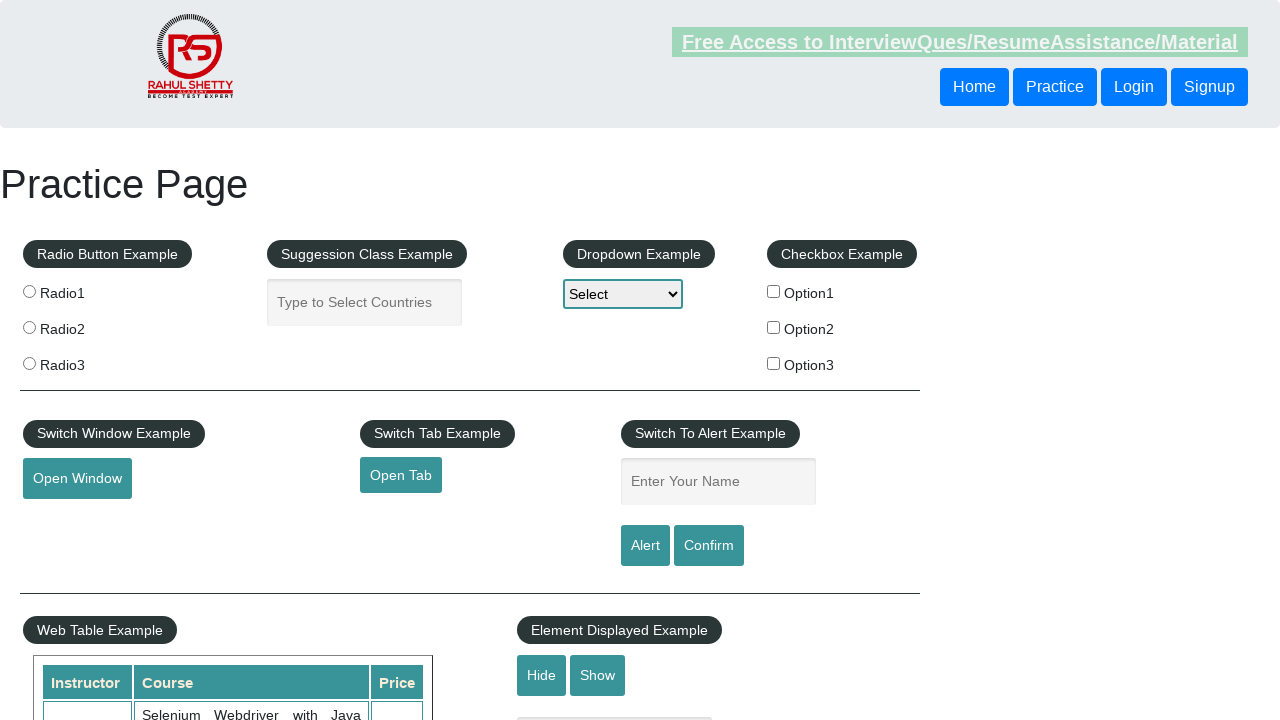